Navigates to the courses page using the href attribute, searches for Selenium, and goes back

Starting URL: https://www.letskodeit.com/practice

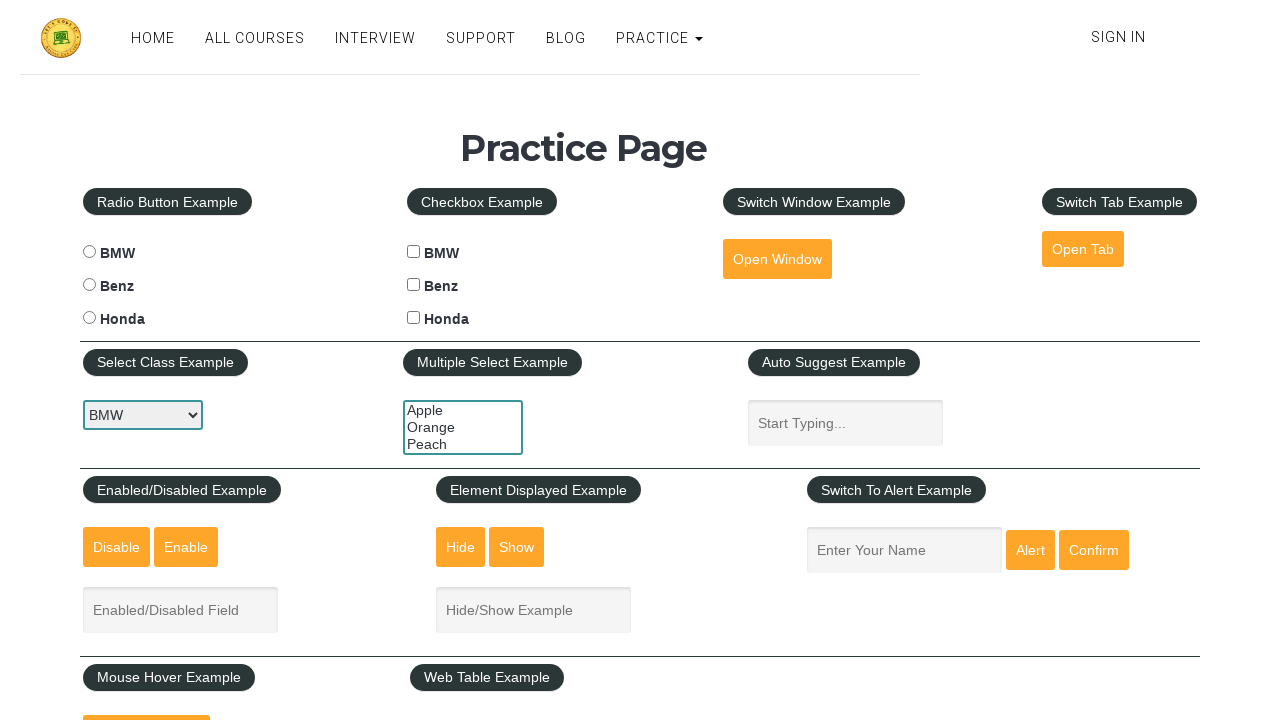

Retrieved href attribute from opentab link
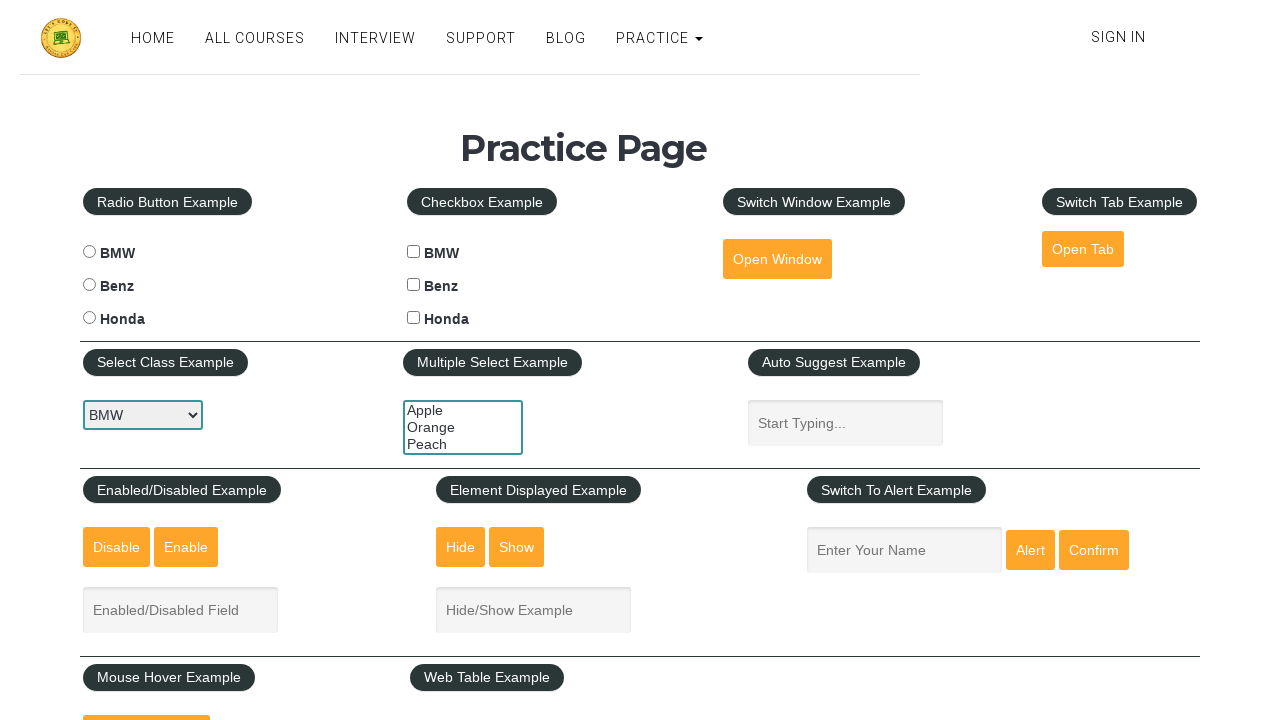

Navigated to courses page using href attribute
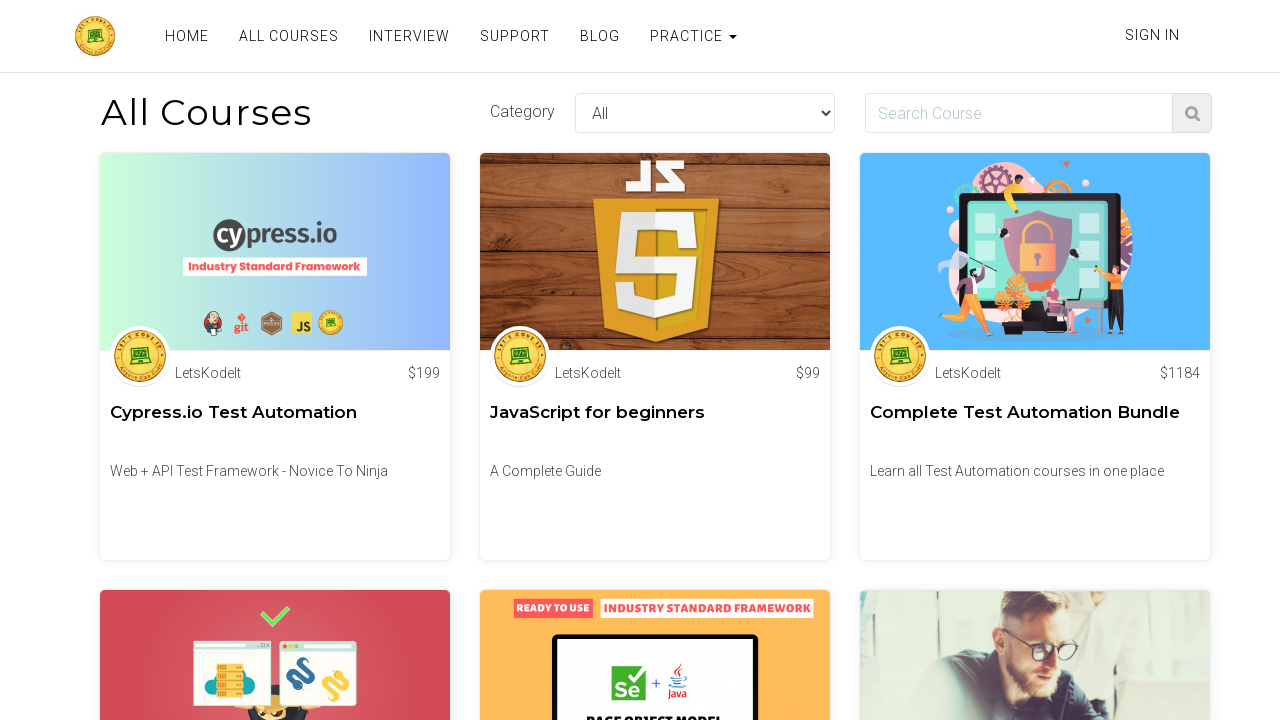

Verified URL contains /courses path
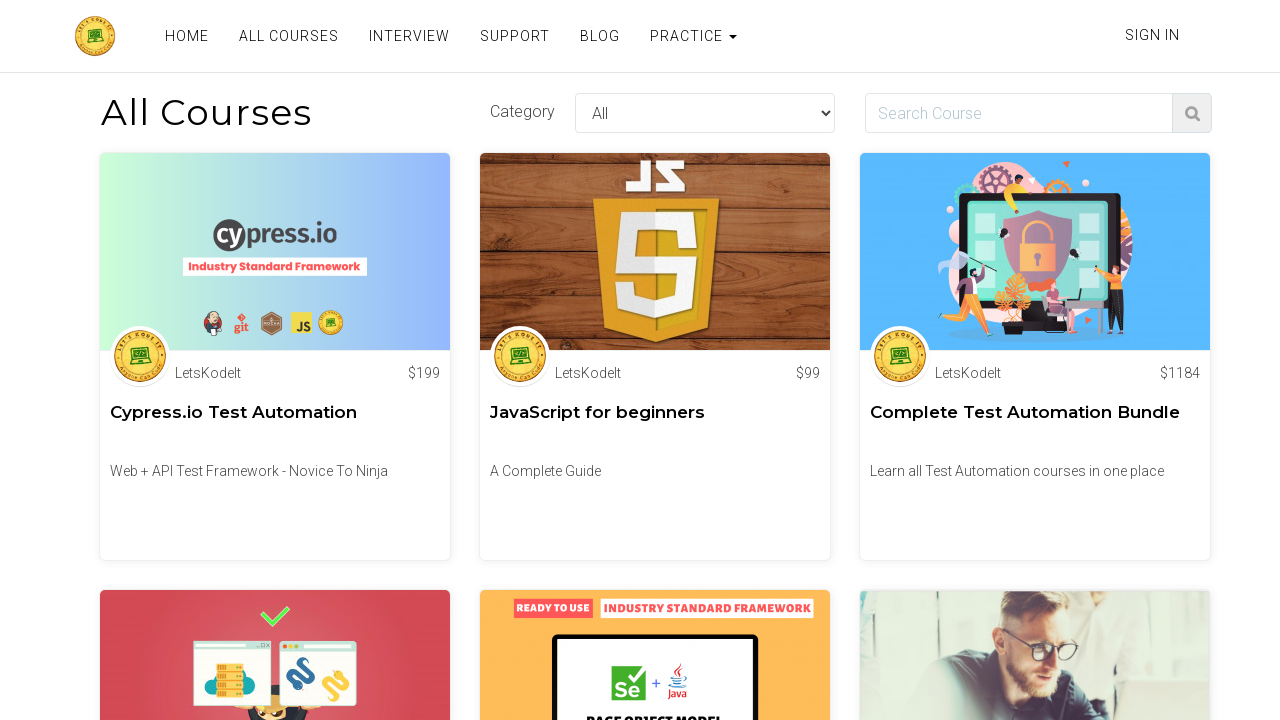

Filled search field with 'Selenium' on .input-group > #search
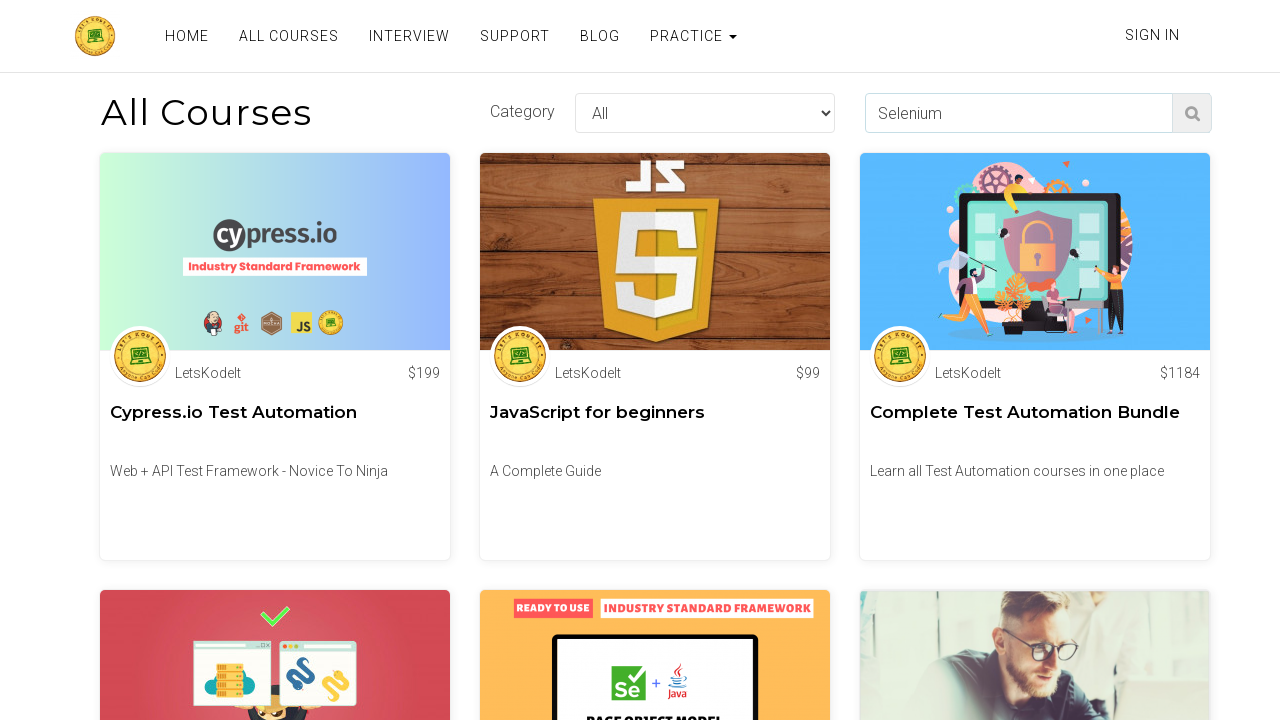

Pressed Enter to search for Selenium on .input-group > #search
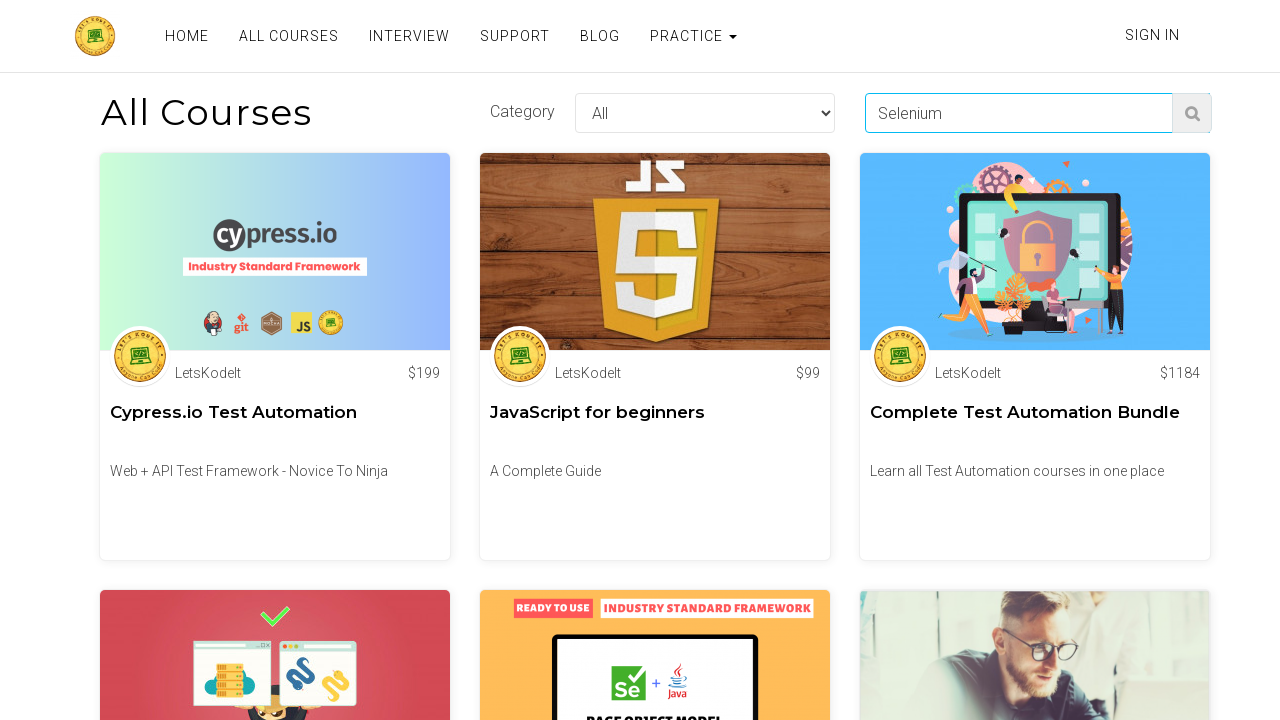

Waited 3 seconds for search results
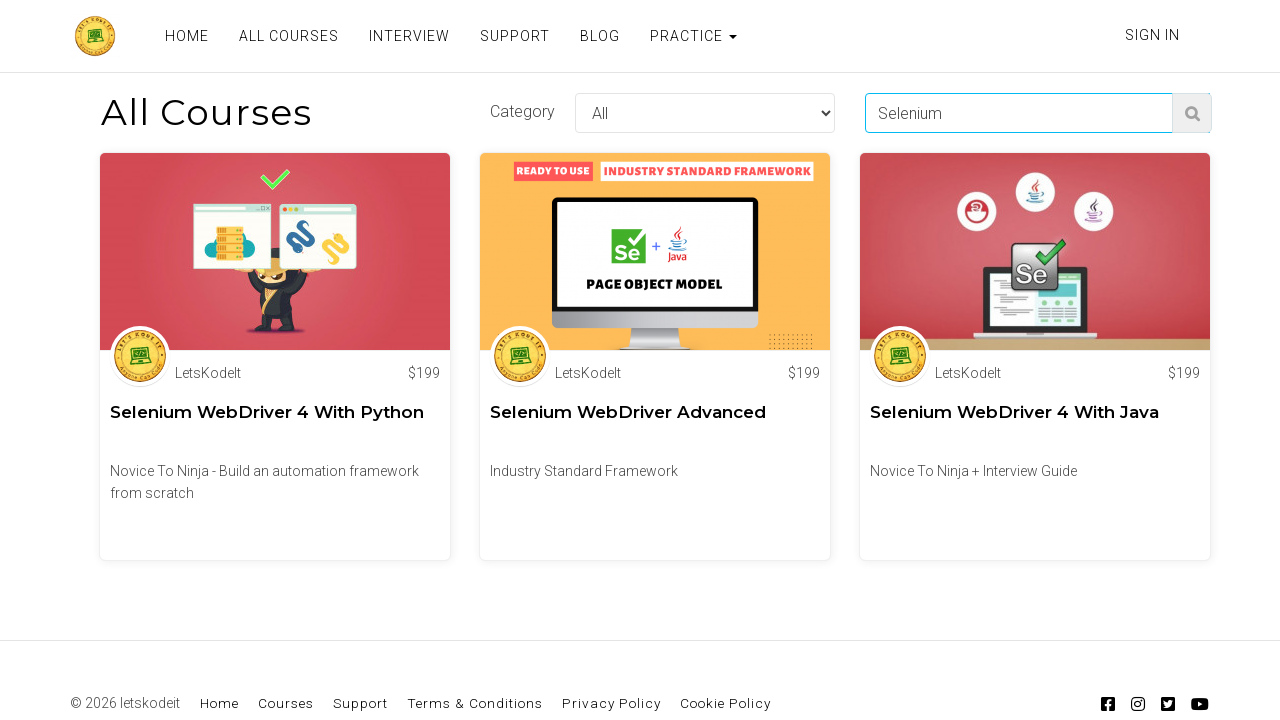

Navigated back to previous page
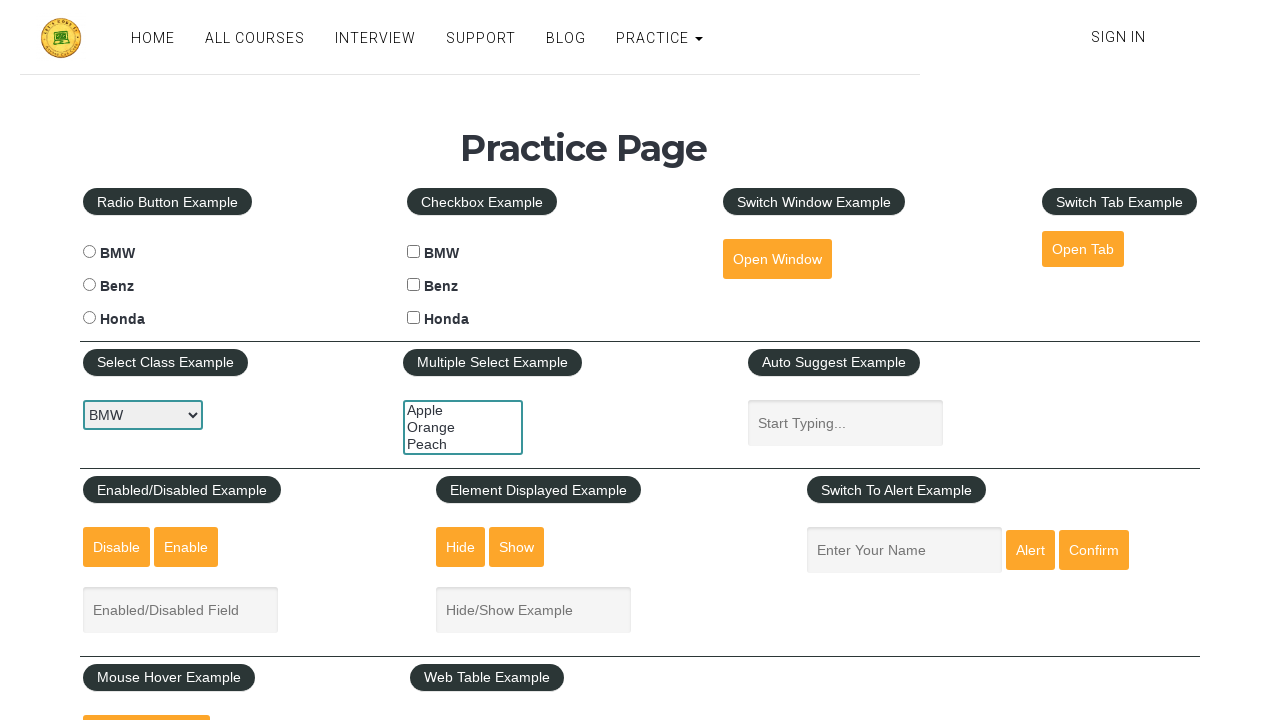

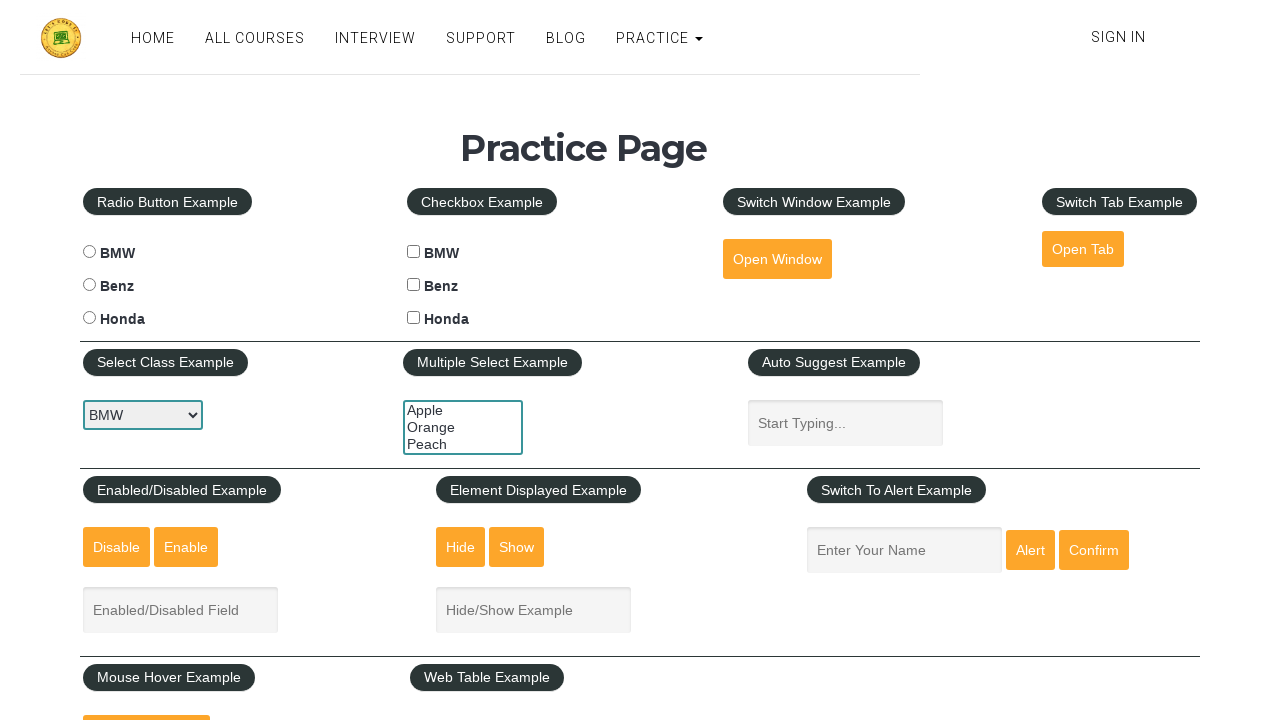